Navigates to W3Schools HTML tables page and iterates through all rows and columns of the customers table to verify table structure and content

Starting URL: https://www.w3schools.com/html/html_tables.asp

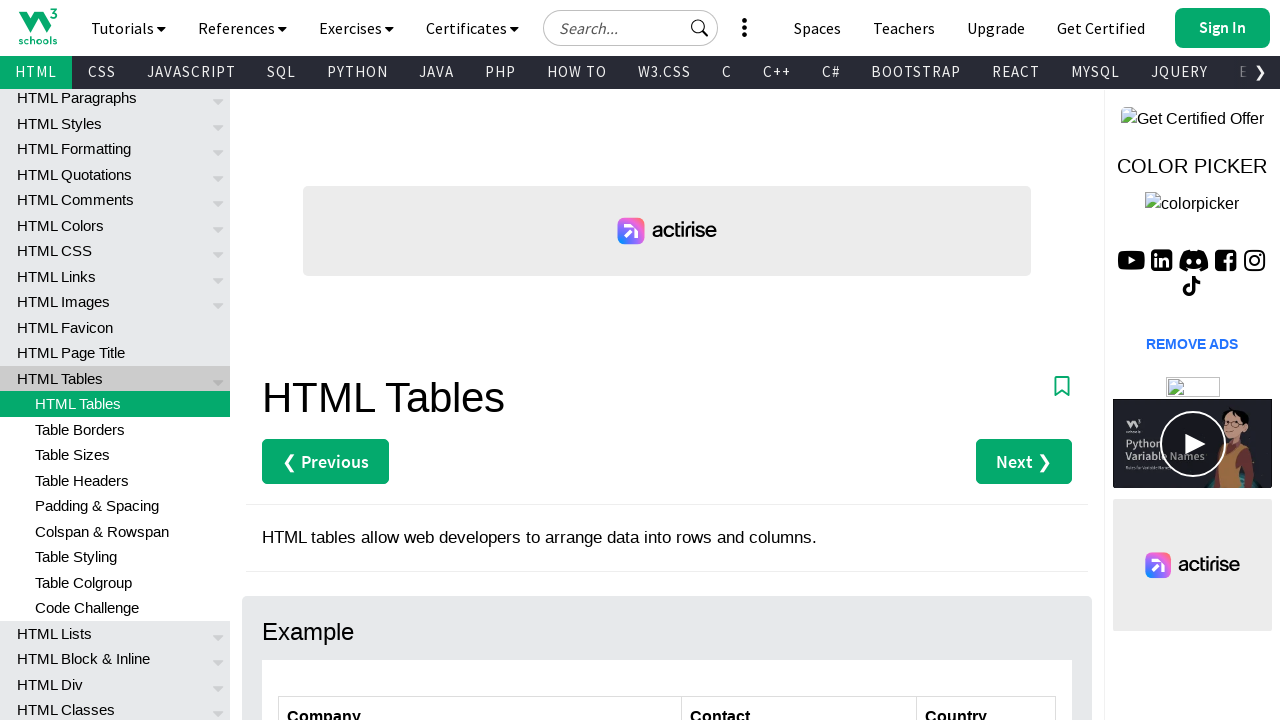

Navigated to W3Schools HTML tables page
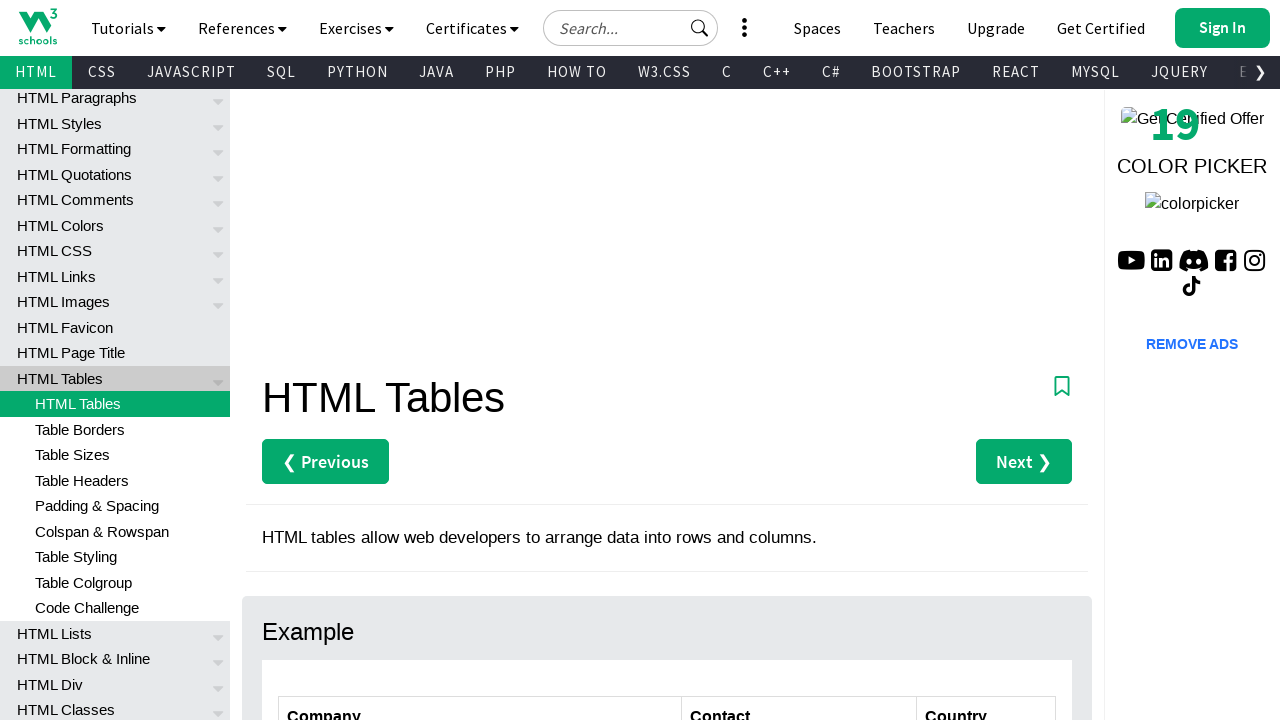

Customers table loaded
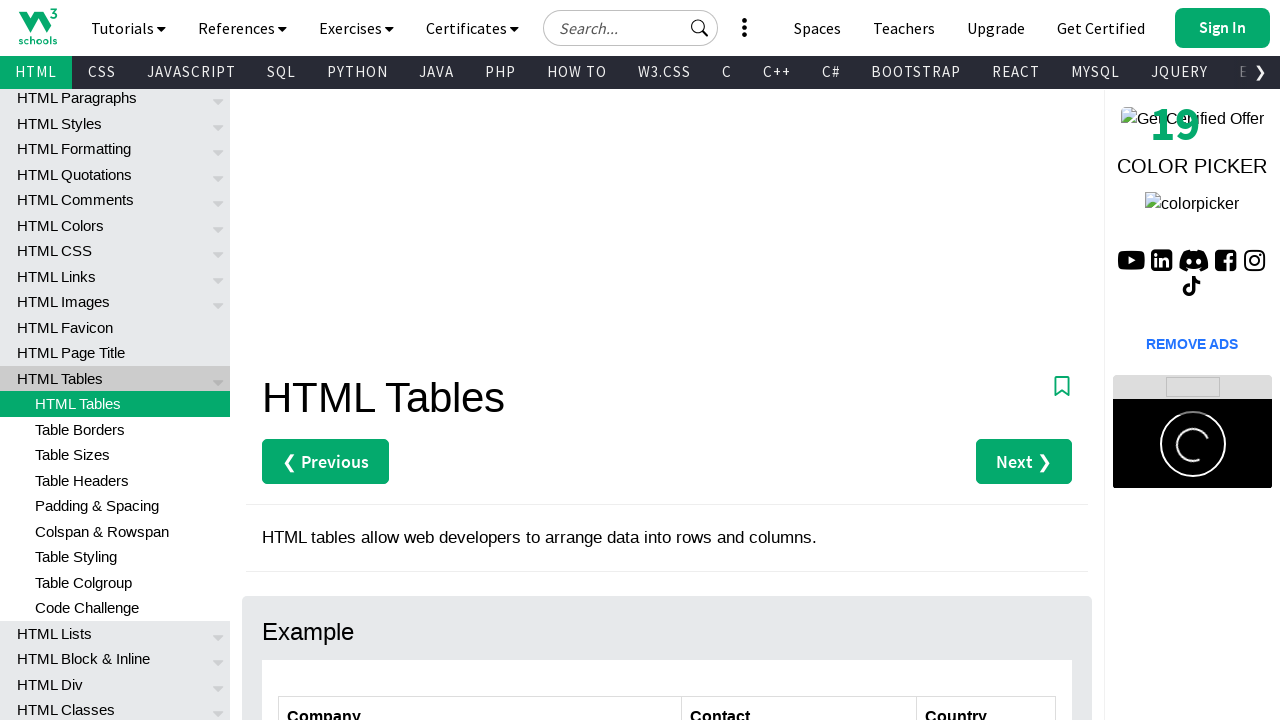

Retrieved all 7 rows from customers table
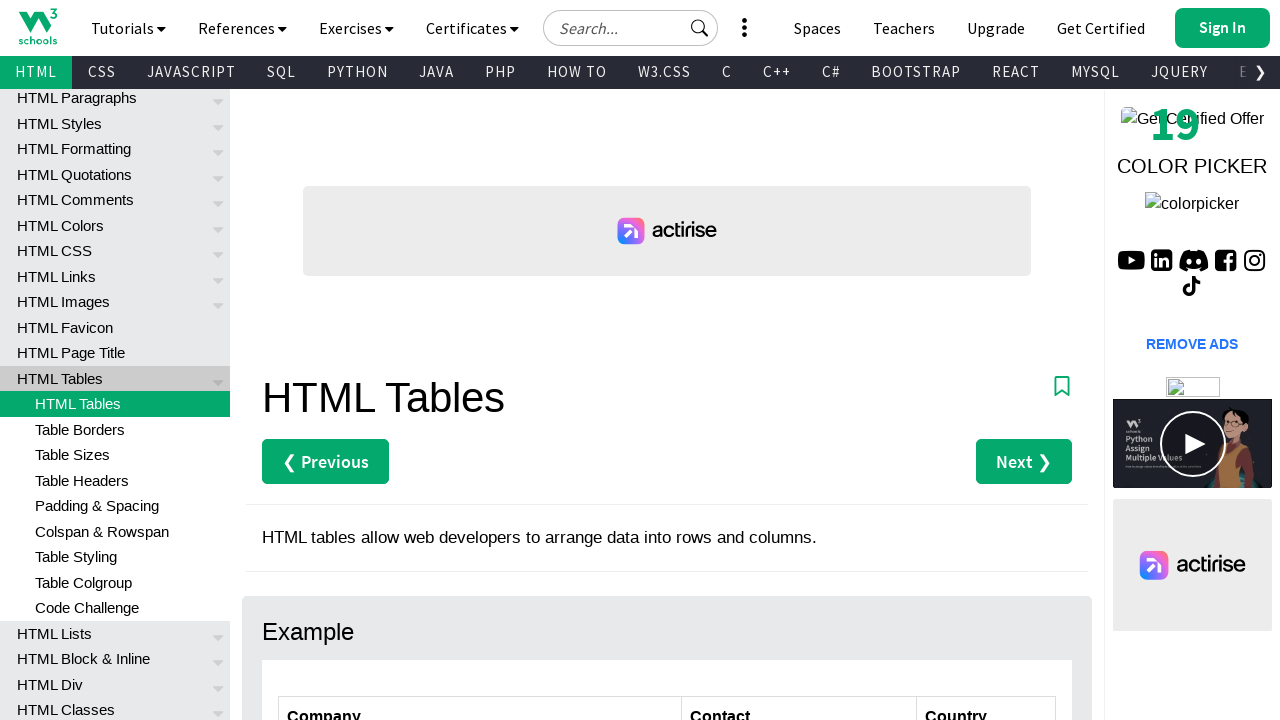

Retrieved 0 cells from row 1
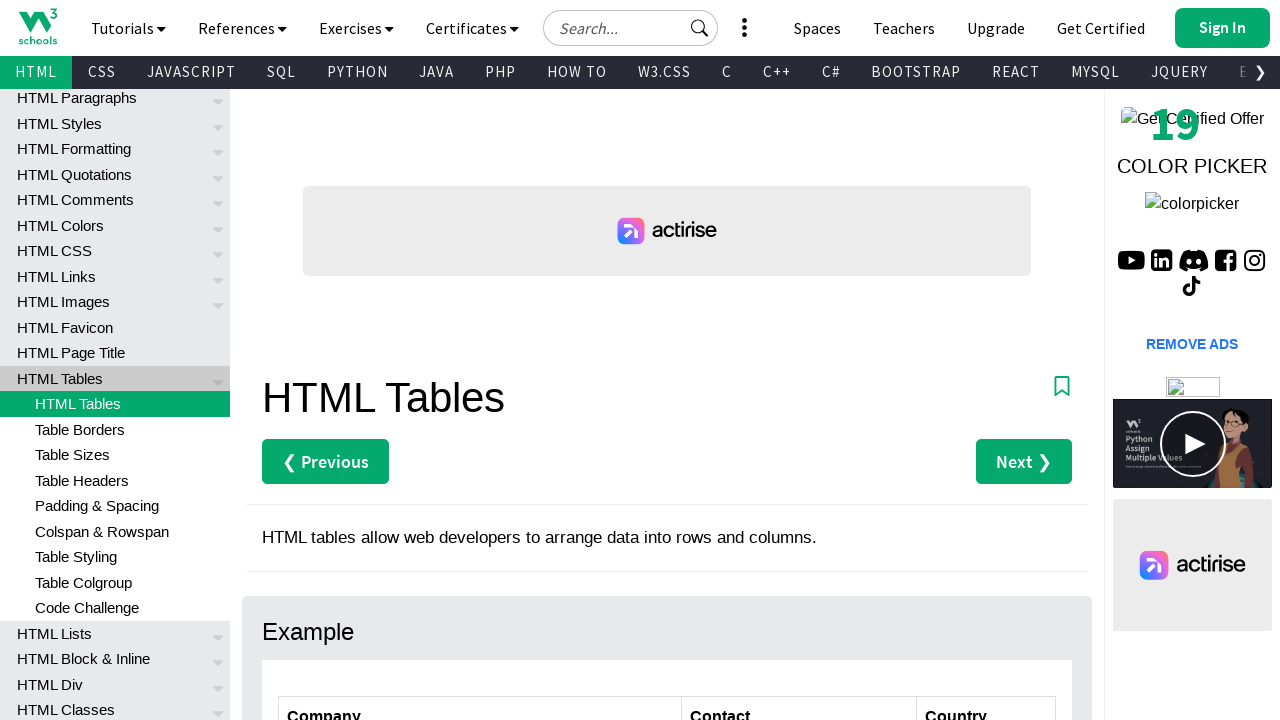

Retrieved 3 cells from row 2
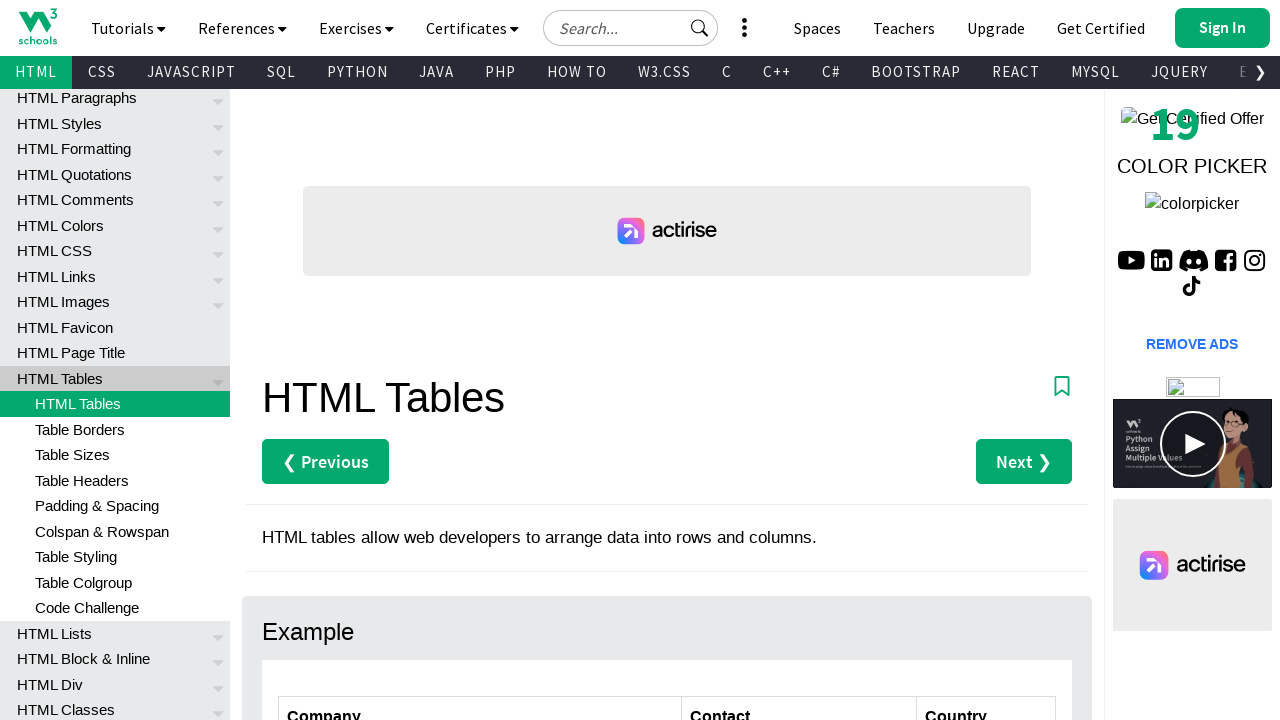

Retrieved cell content from row 2, column 1: 'Alfreds Futterkiste'
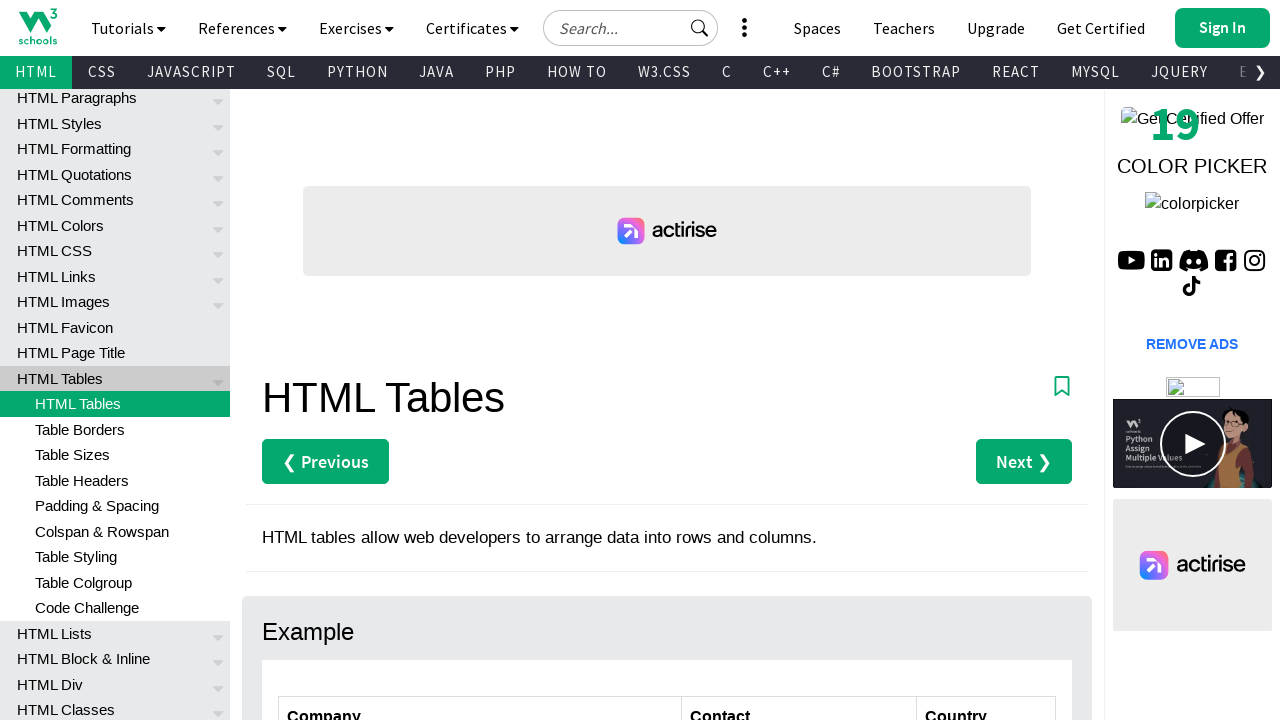

Retrieved cell content from row 2, column 2: 'Maria Anders'
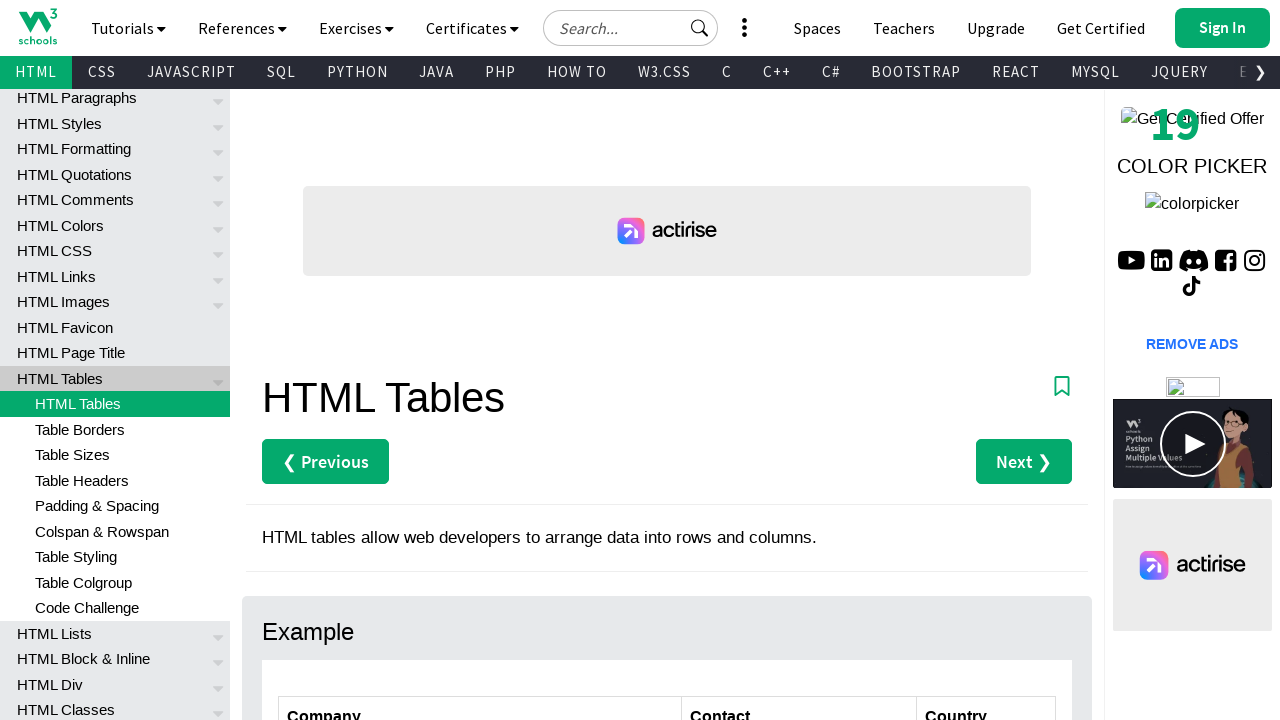

Retrieved cell content from row 2, column 3: 'Germany'
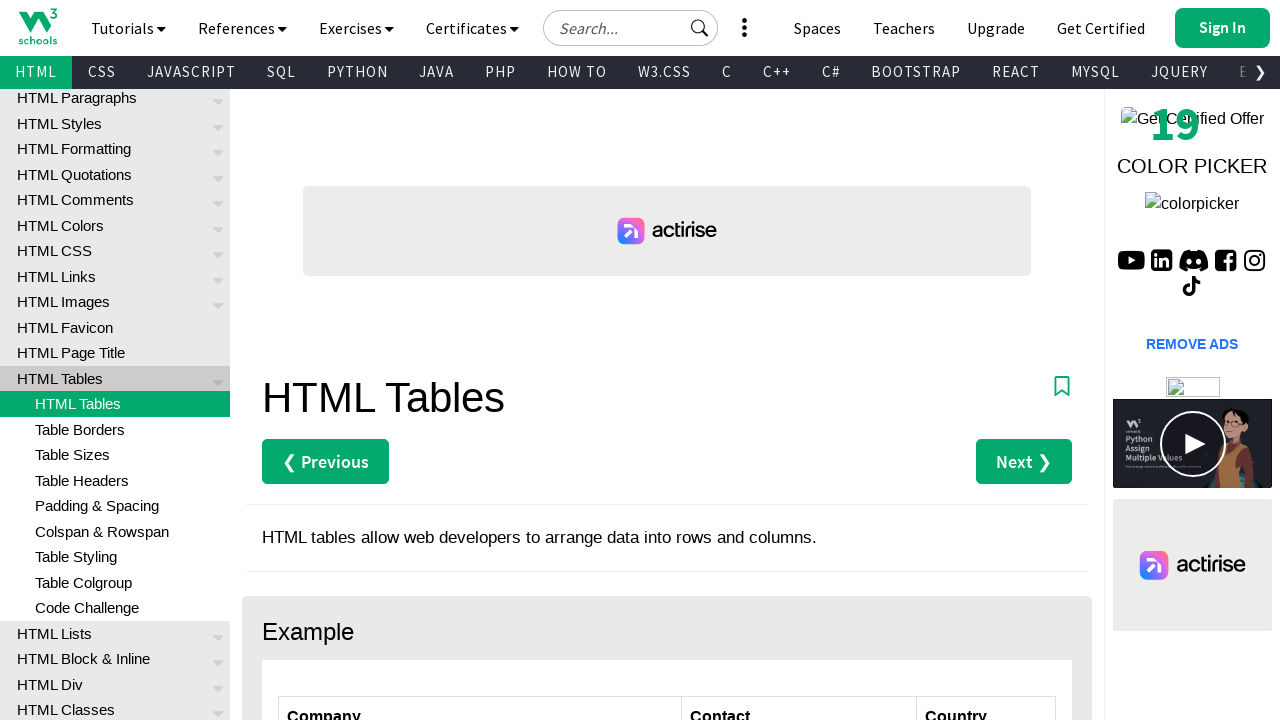

Retrieved 3 cells from row 3
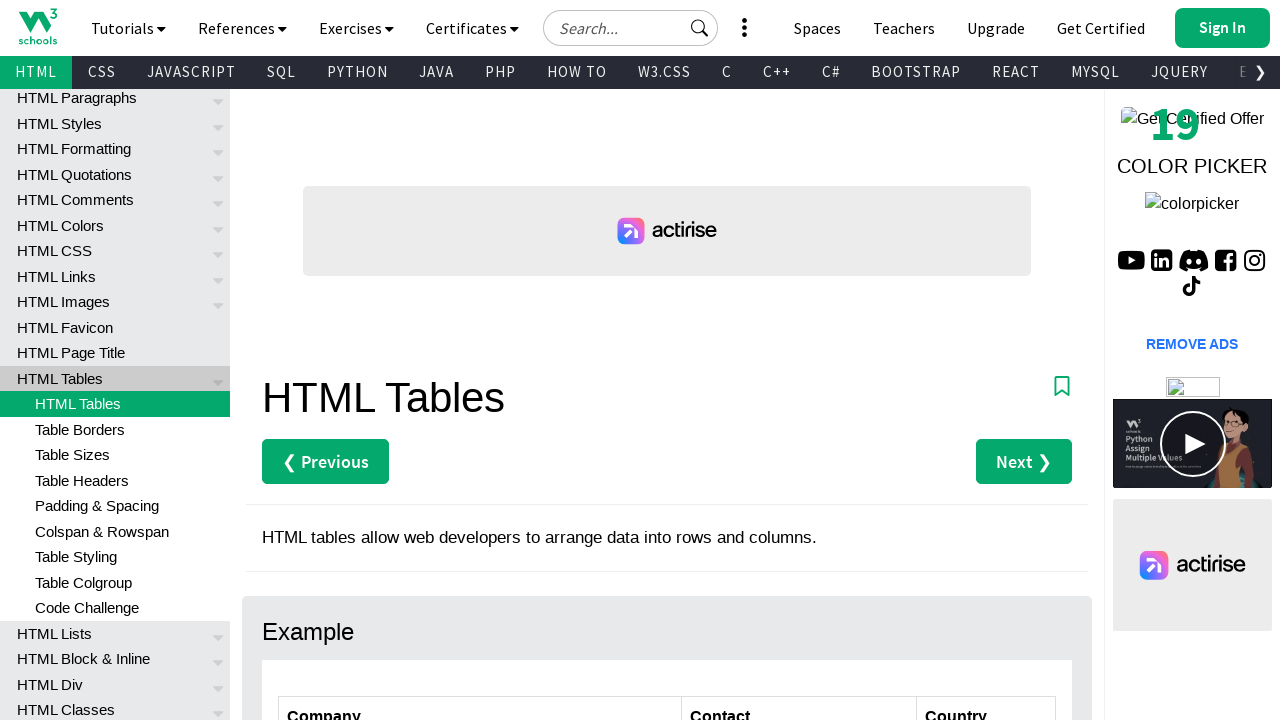

Retrieved cell content from row 3, column 1: 'Centro comercial Moctezuma'
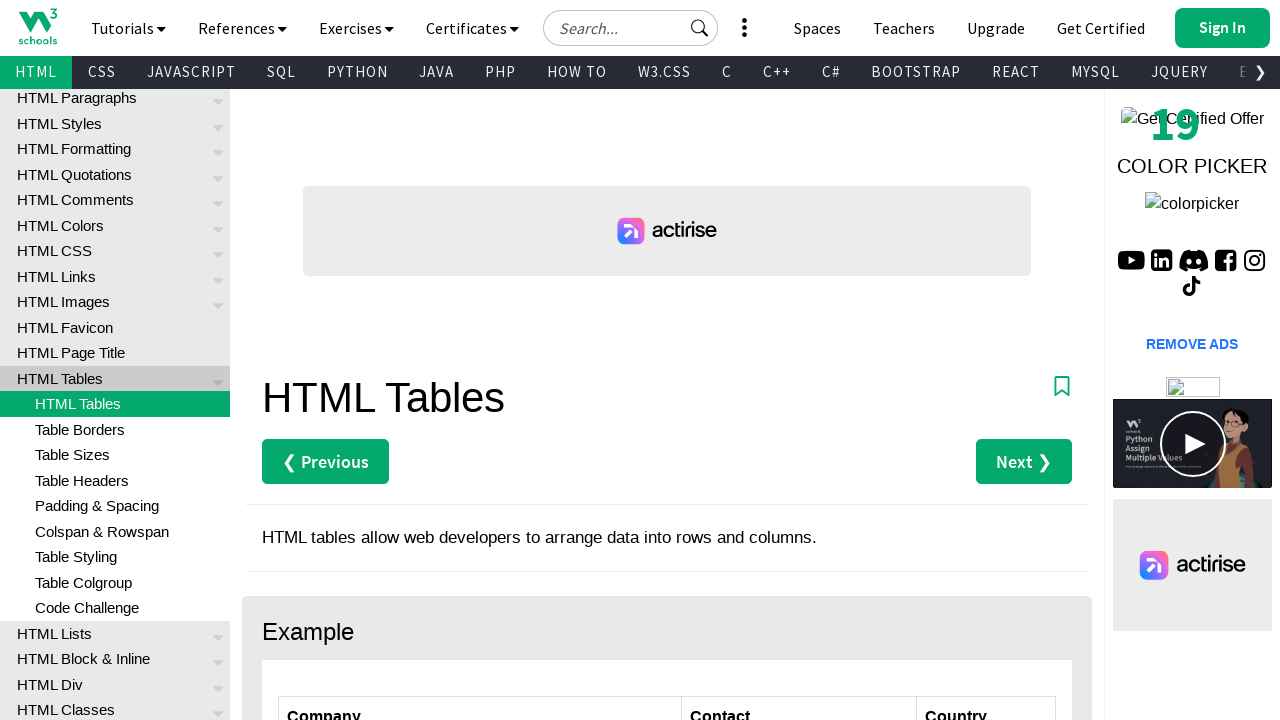

Retrieved cell content from row 3, column 2: 'Francisco Chang'
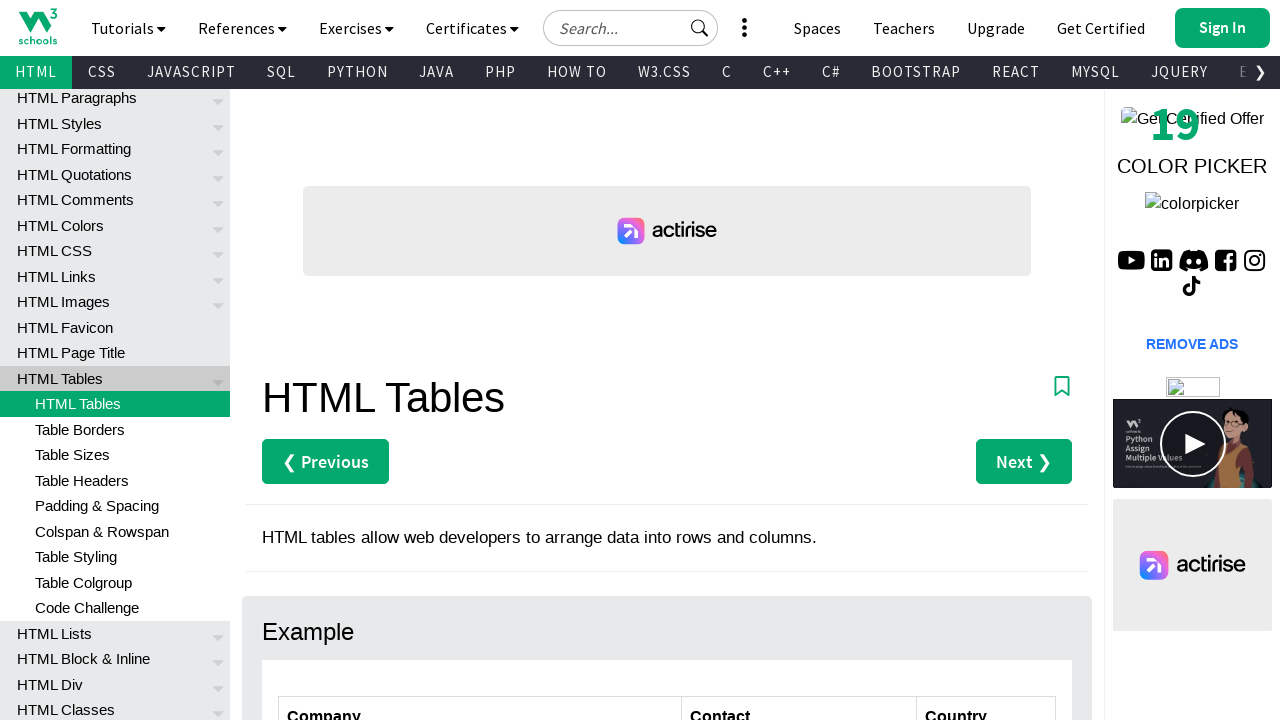

Retrieved cell content from row 3, column 3: 'Mexico'
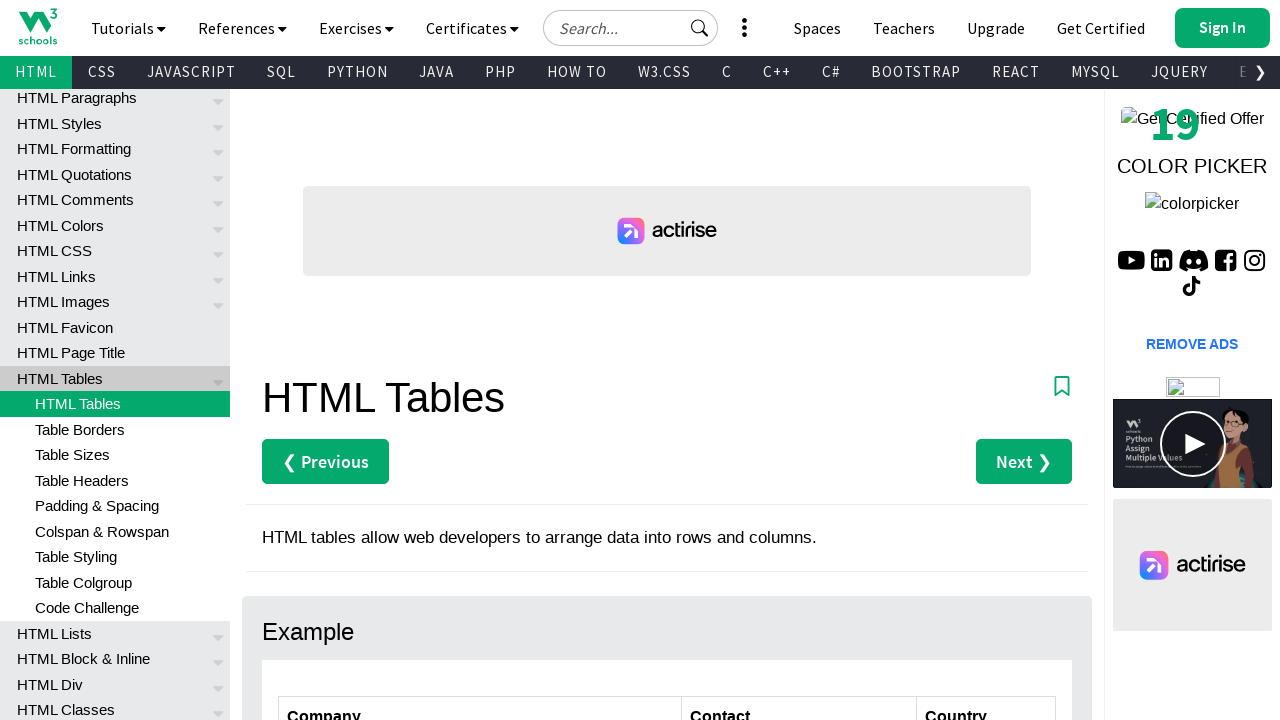

Retrieved 3 cells from row 4
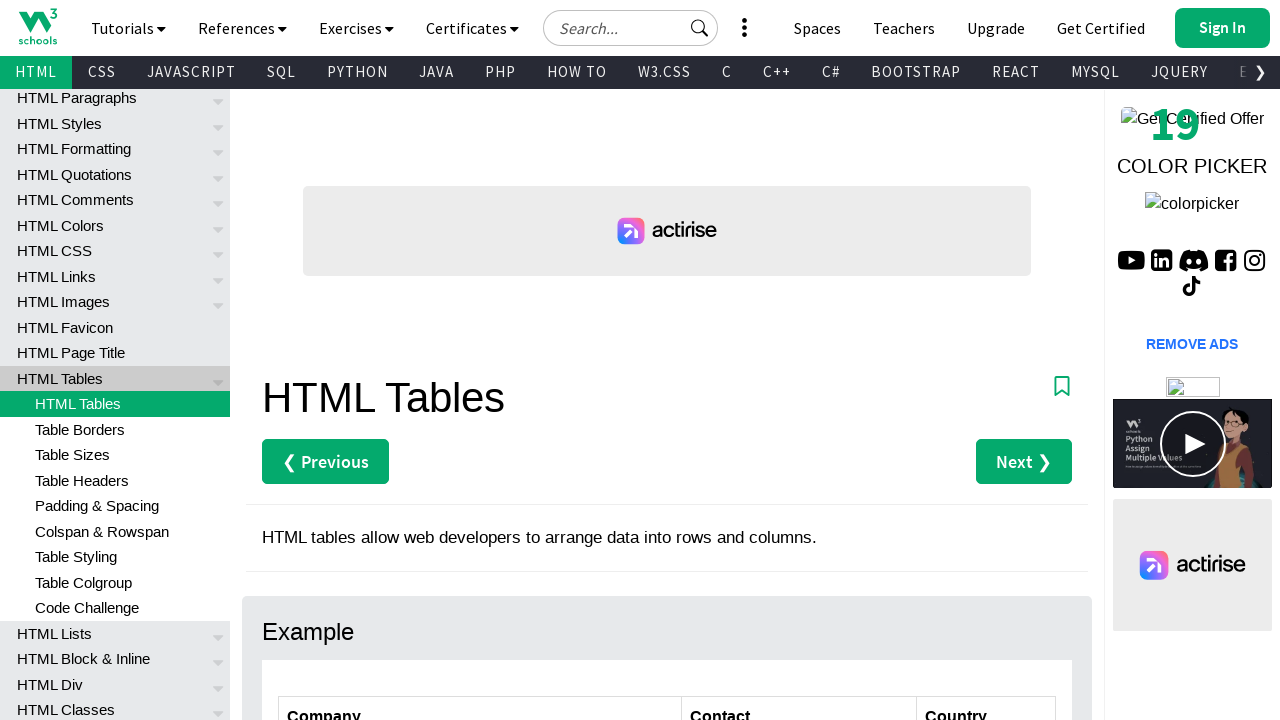

Retrieved cell content from row 4, column 1: 'Ernst Handel'
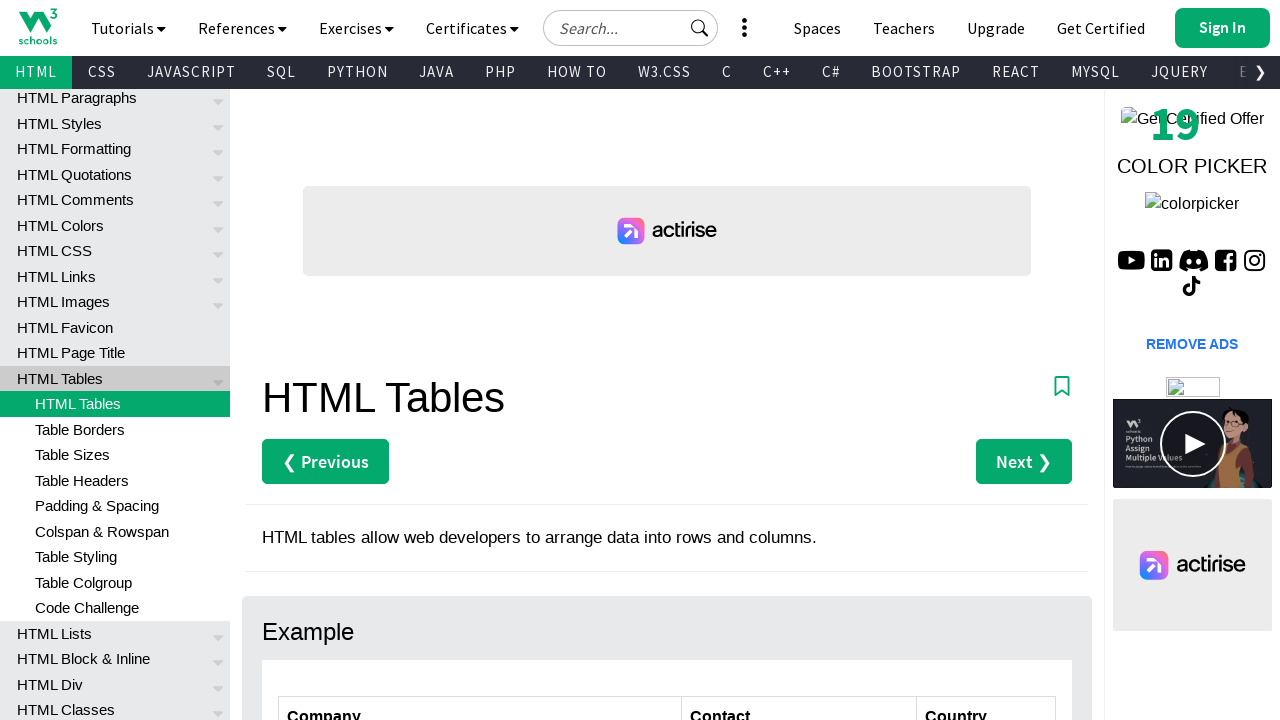

Retrieved cell content from row 4, column 2: 'Roland Mendel'
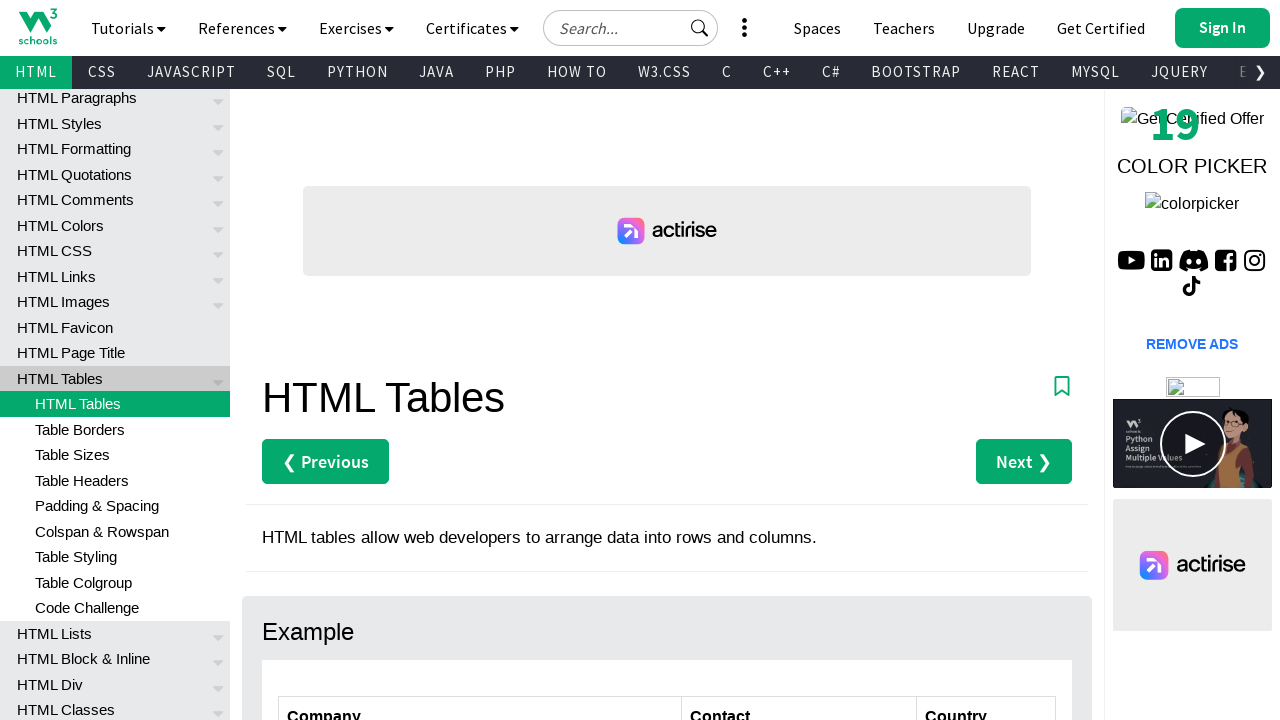

Retrieved cell content from row 4, column 3: 'Austria'
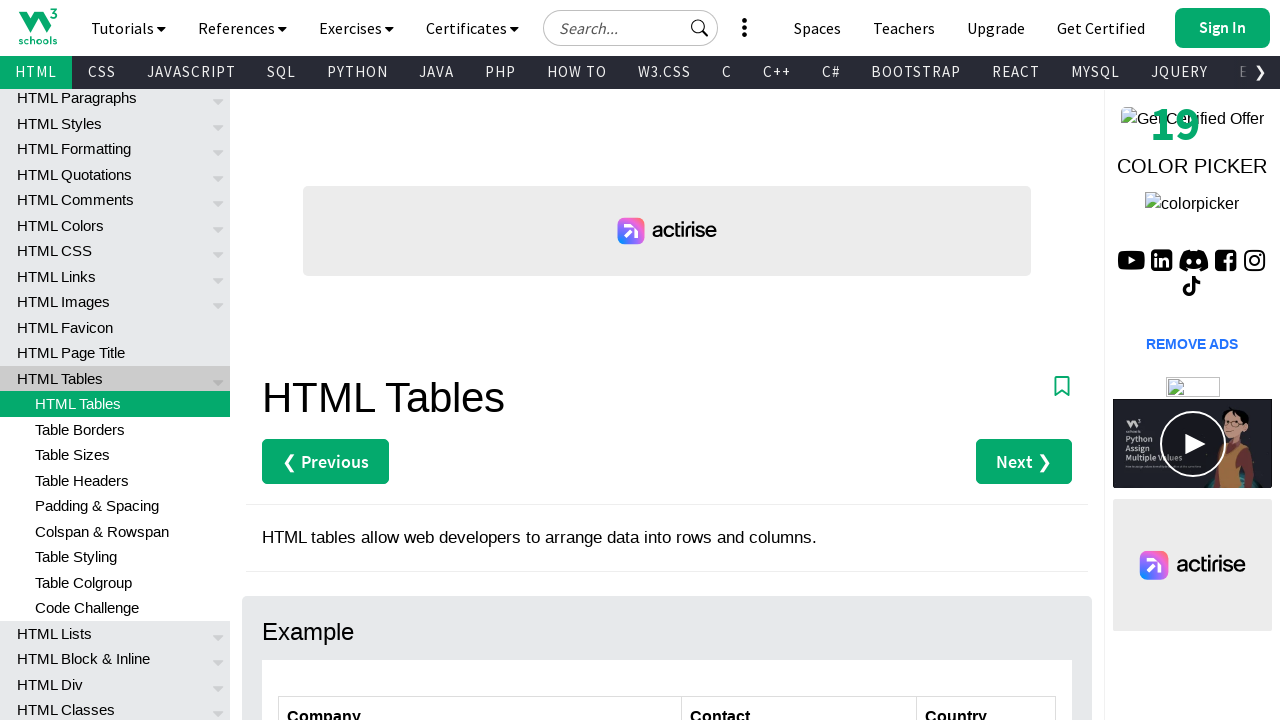

Retrieved 3 cells from row 5
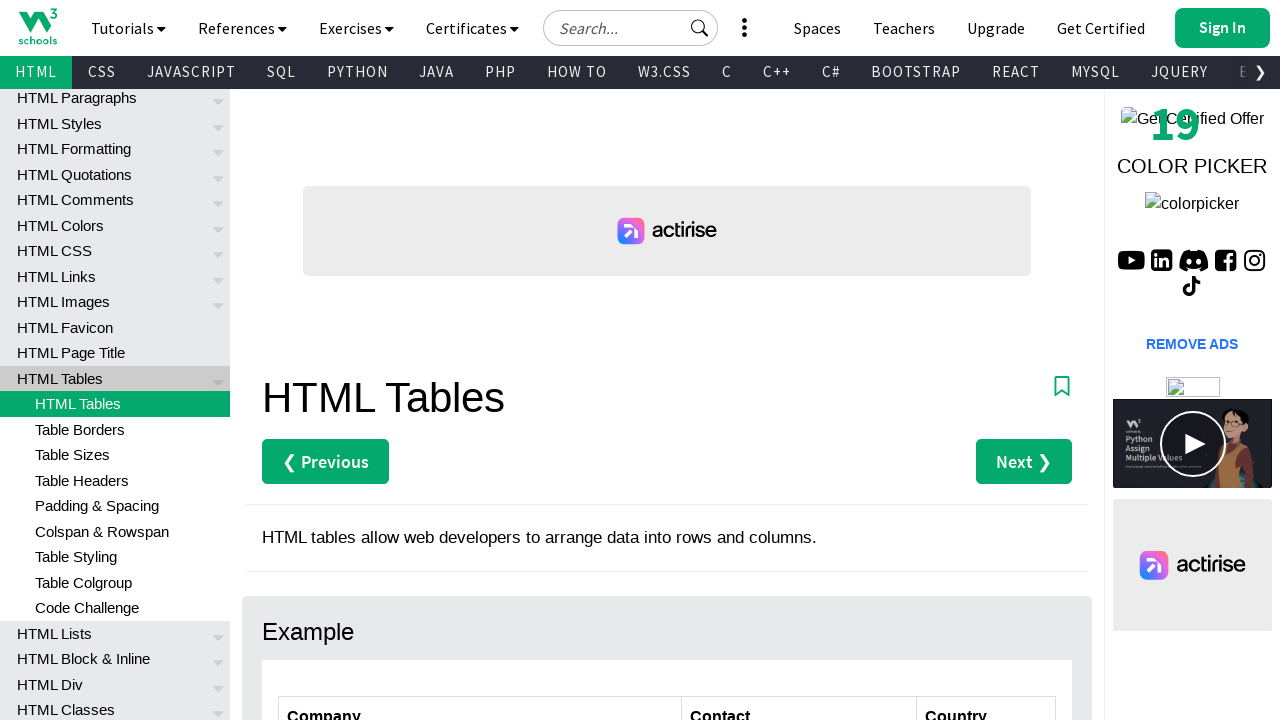

Retrieved cell content from row 5, column 1: 'Island Trading'
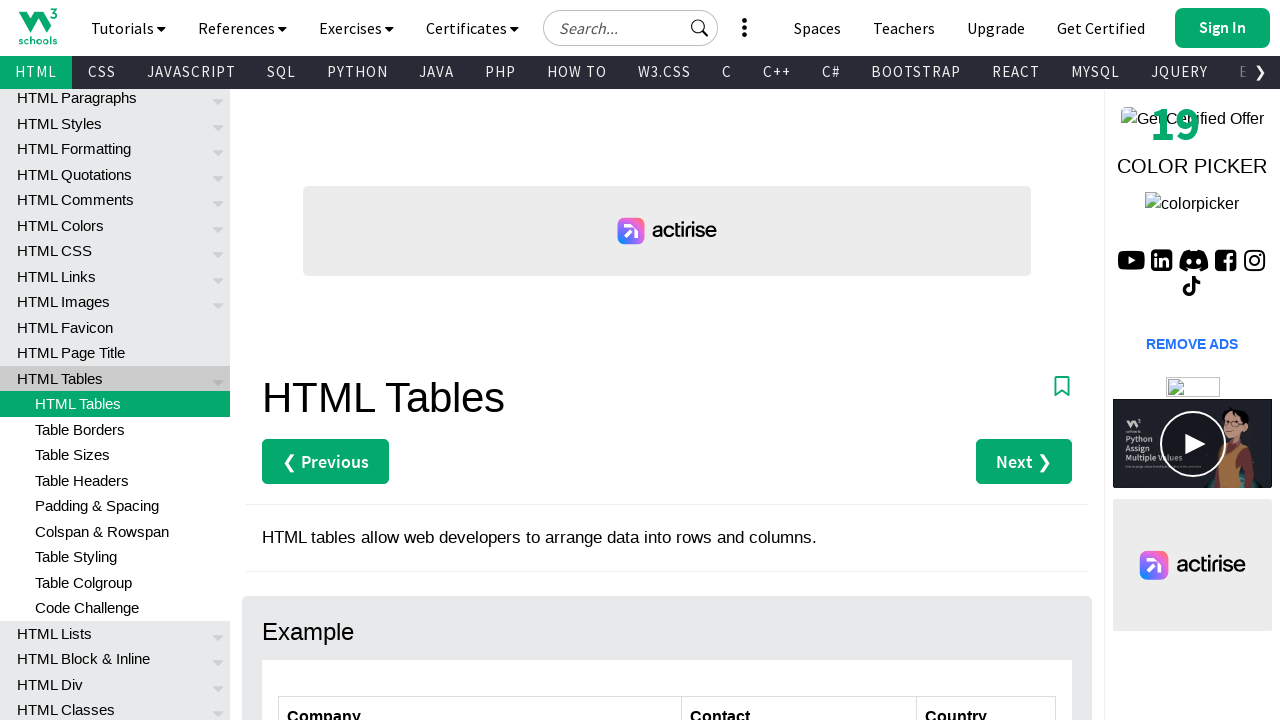

Retrieved cell content from row 5, column 2: 'Helen Bennett'
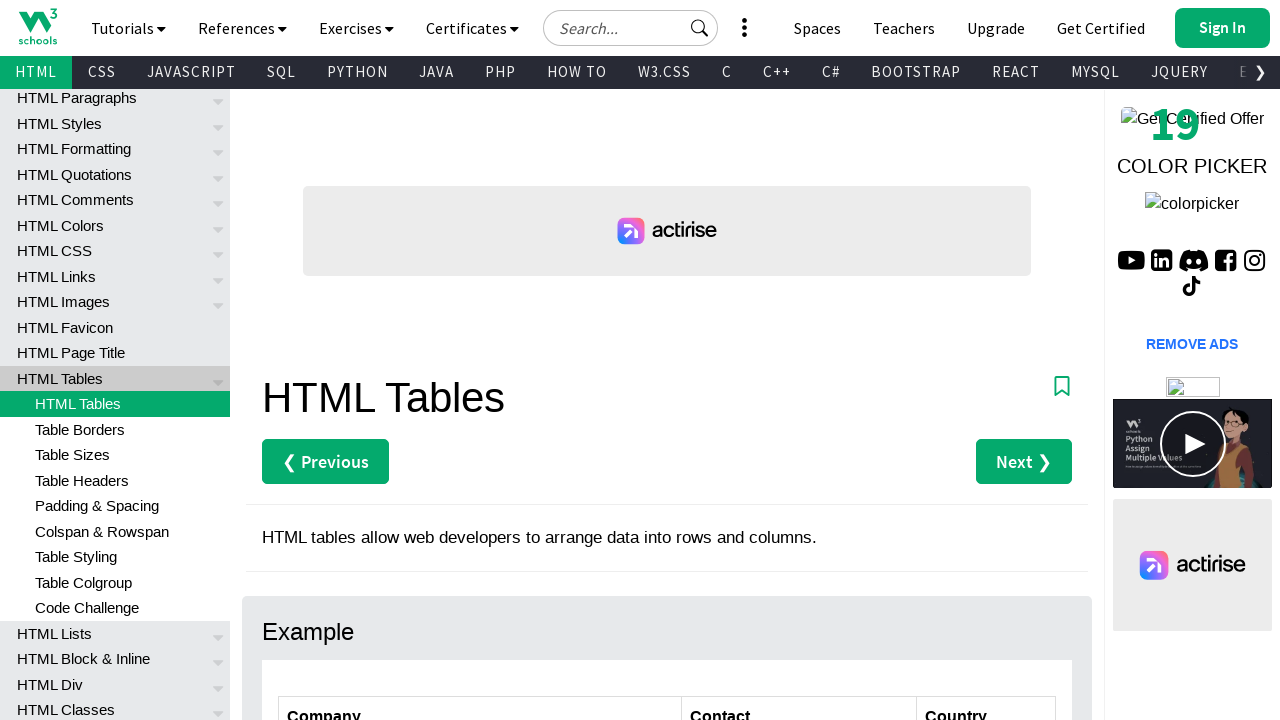

Retrieved cell content from row 5, column 3: 'UK'
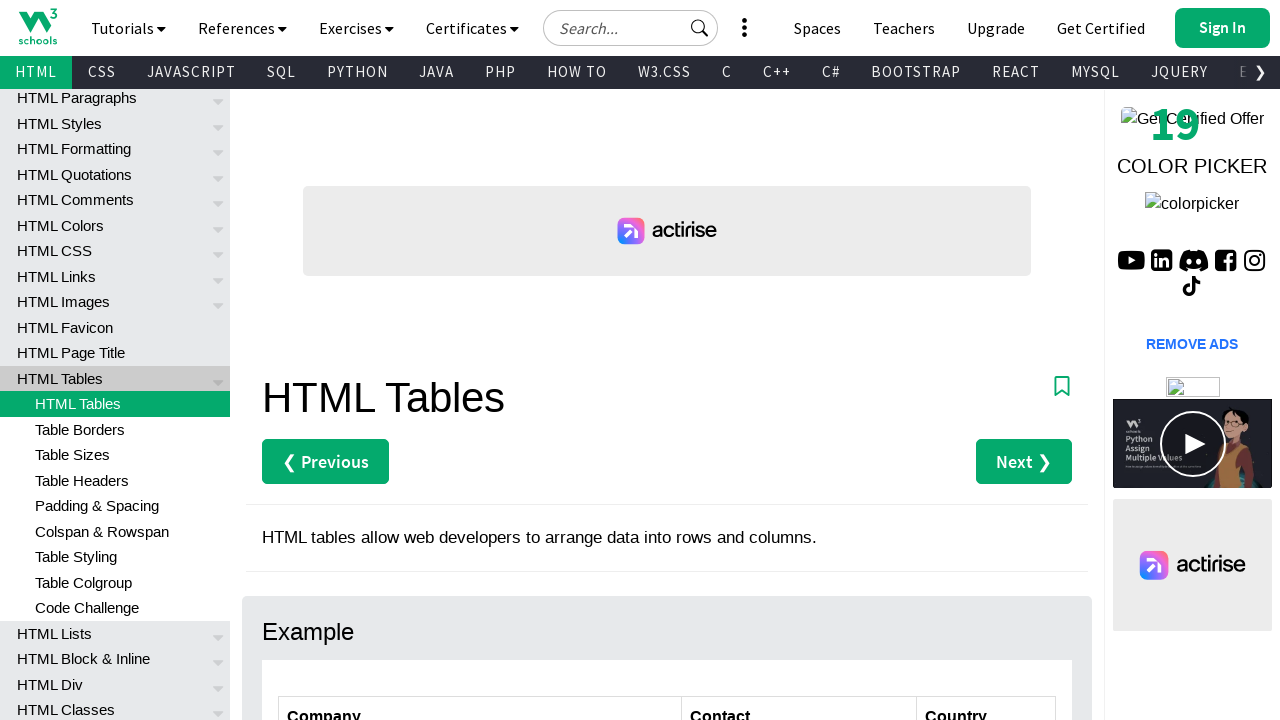

Retrieved 3 cells from row 6
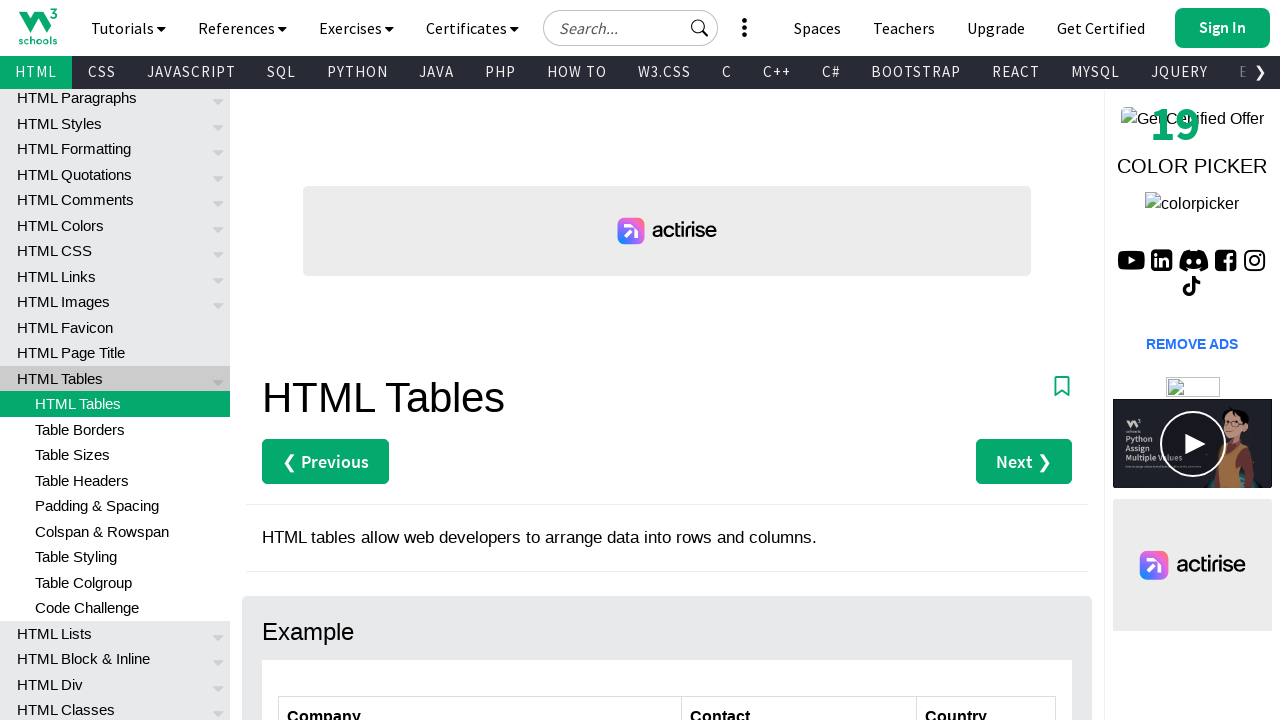

Retrieved cell content from row 6, column 1: 'Laughing Bacchus Winecellars'
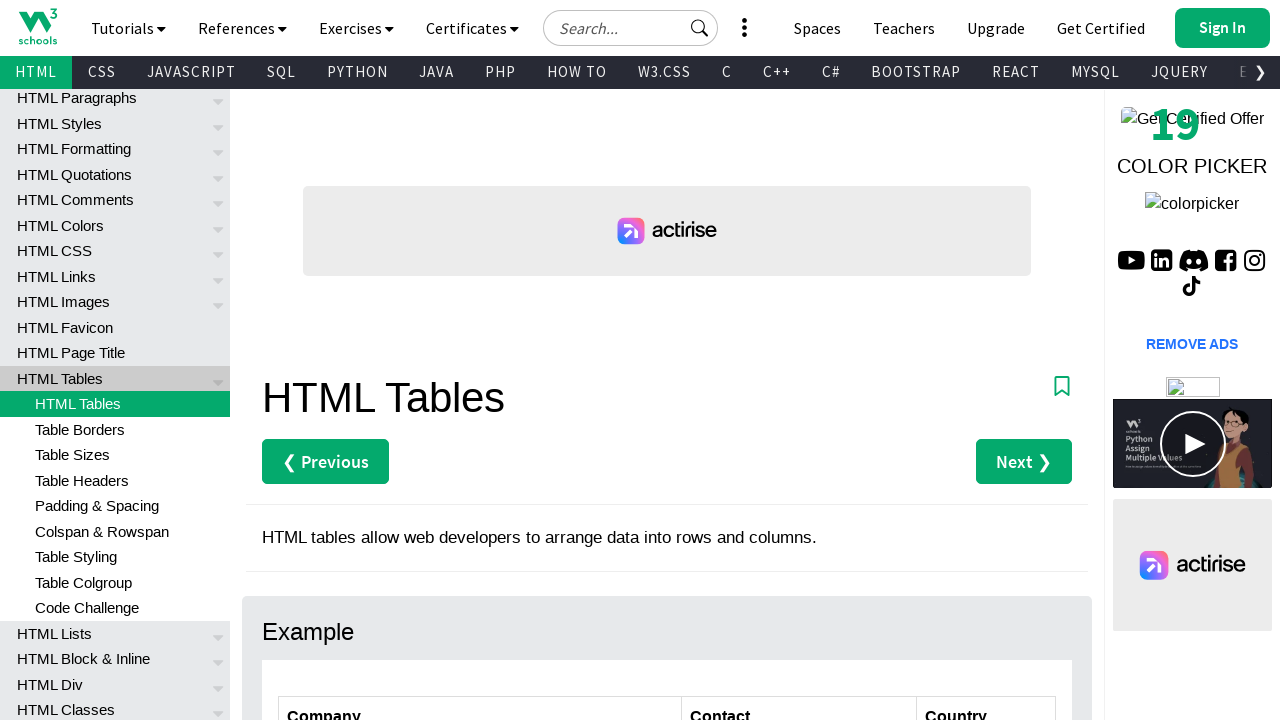

Retrieved cell content from row 6, column 2: 'Yoshi Tannamuri'
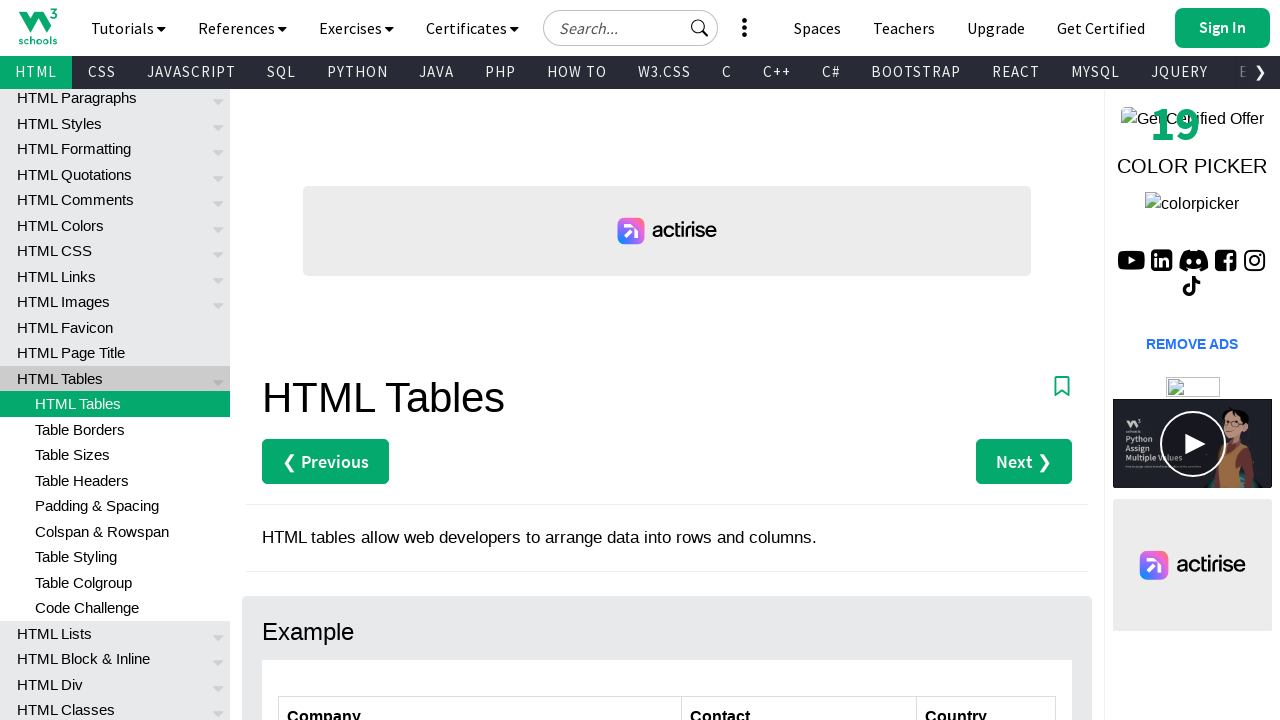

Retrieved cell content from row 6, column 3: 'Canada'
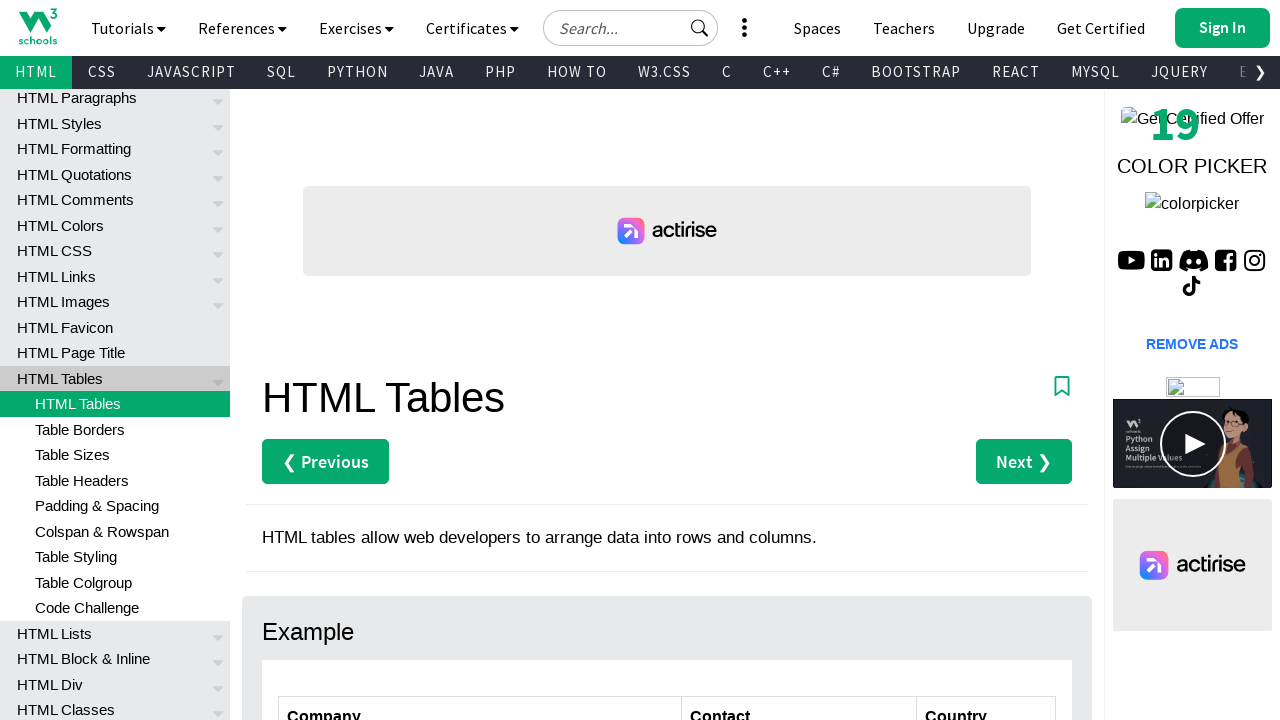

Retrieved 3 cells from row 7
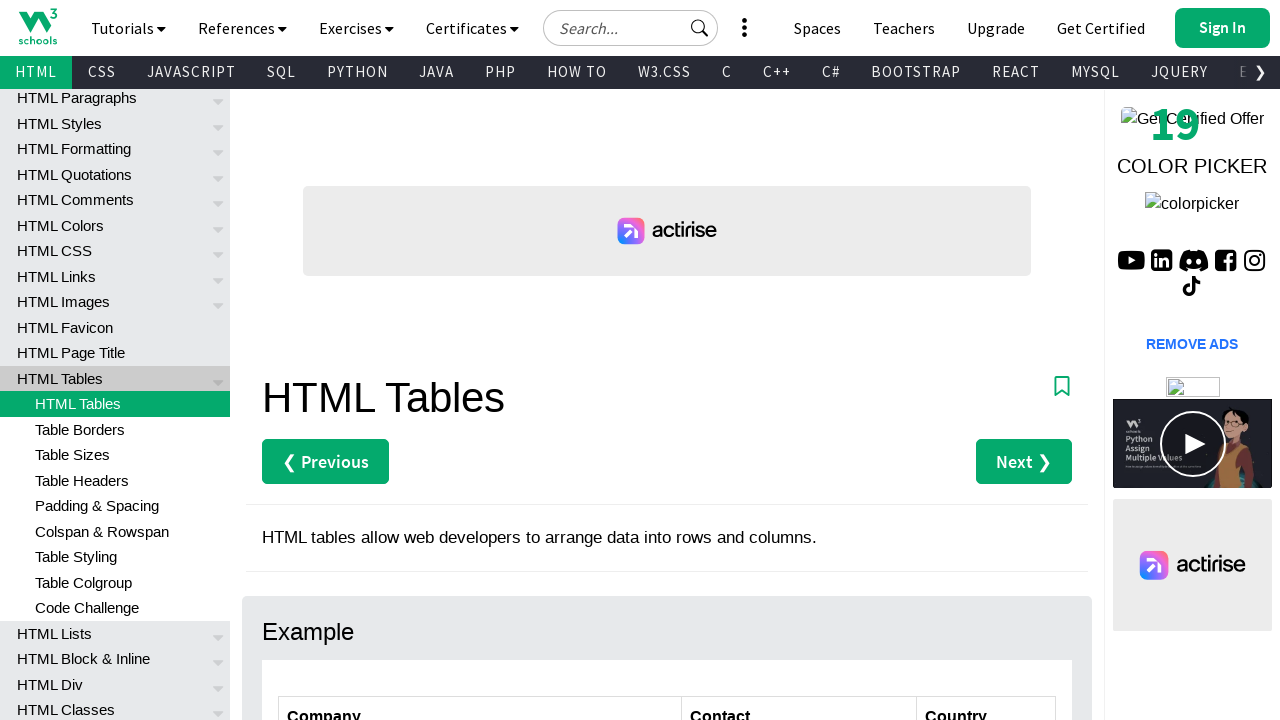

Retrieved cell content from row 7, column 1: 'Magazzini Alimentari Riuniti'
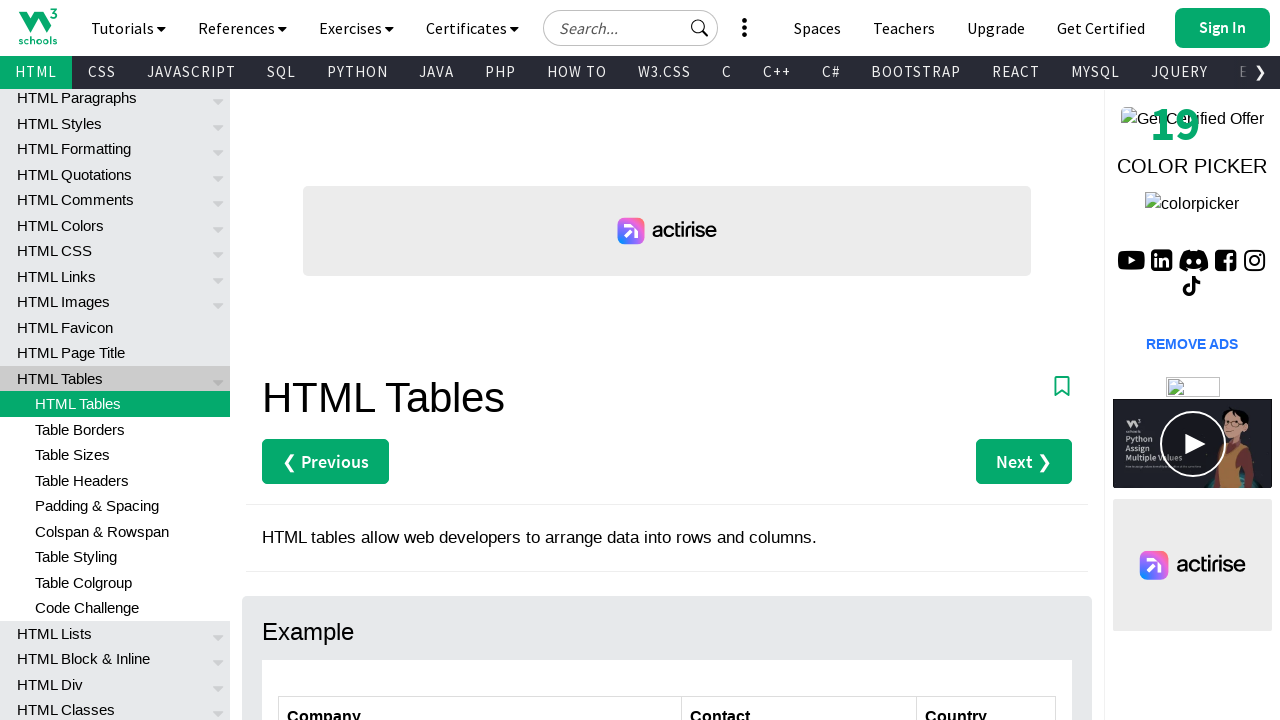

Retrieved cell content from row 7, column 2: 'Giovanni Rovelli'
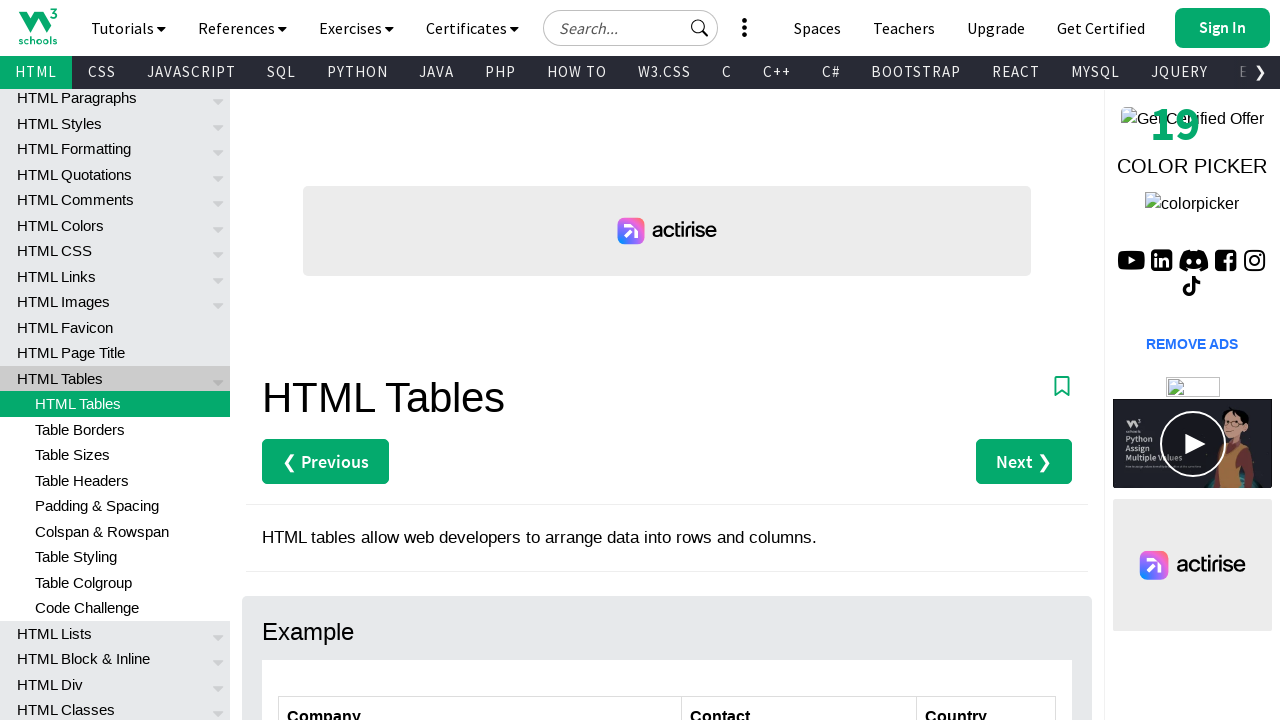

Retrieved cell content from row 7, column 3: 'Italy'
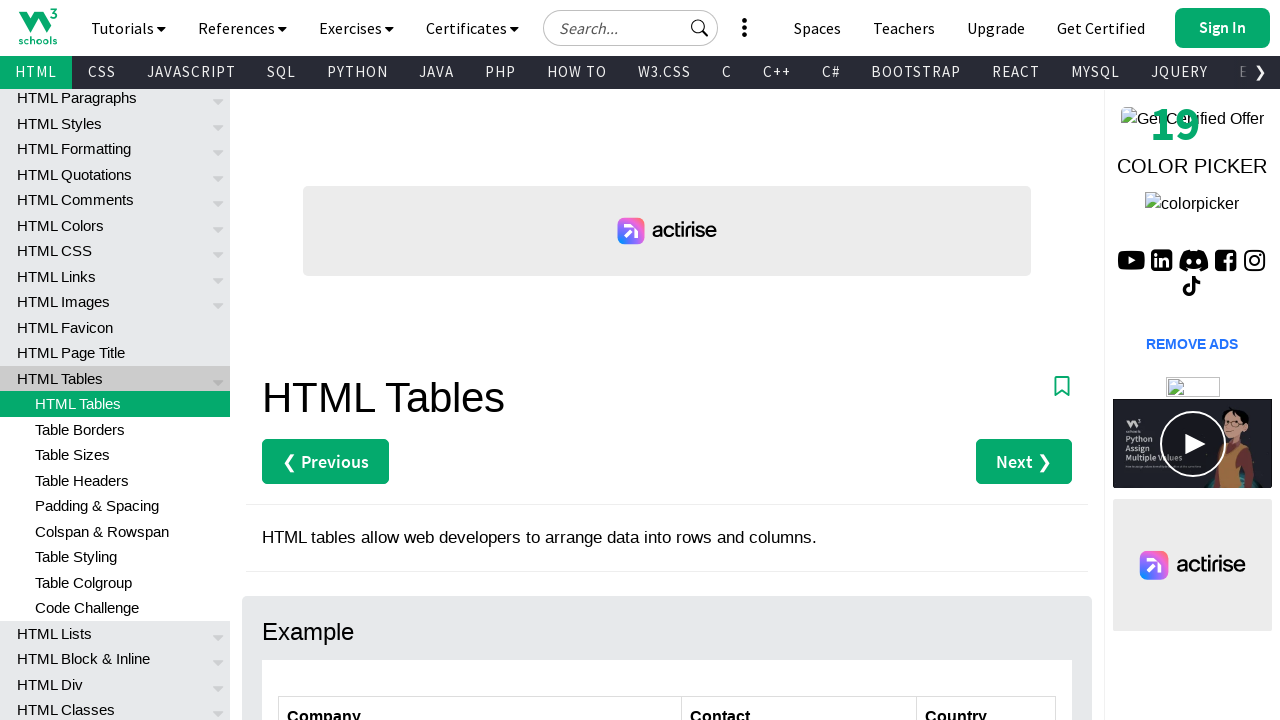

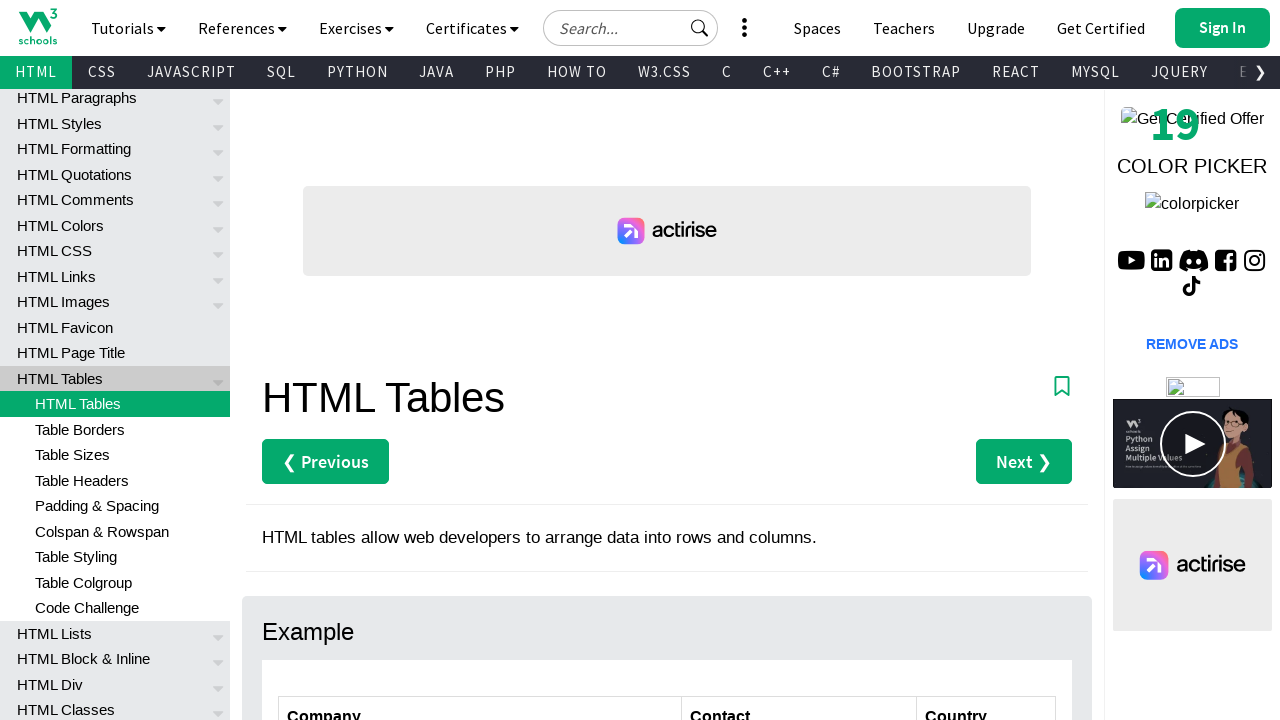